Navigates to the OrangeHRM demo login page and clicks on the "OrangeHRM, Inc" link (typically a footer link to the company website)

Starting URL: https://opensource-demo.orangehrmlive.com/web/index.php/auth/login

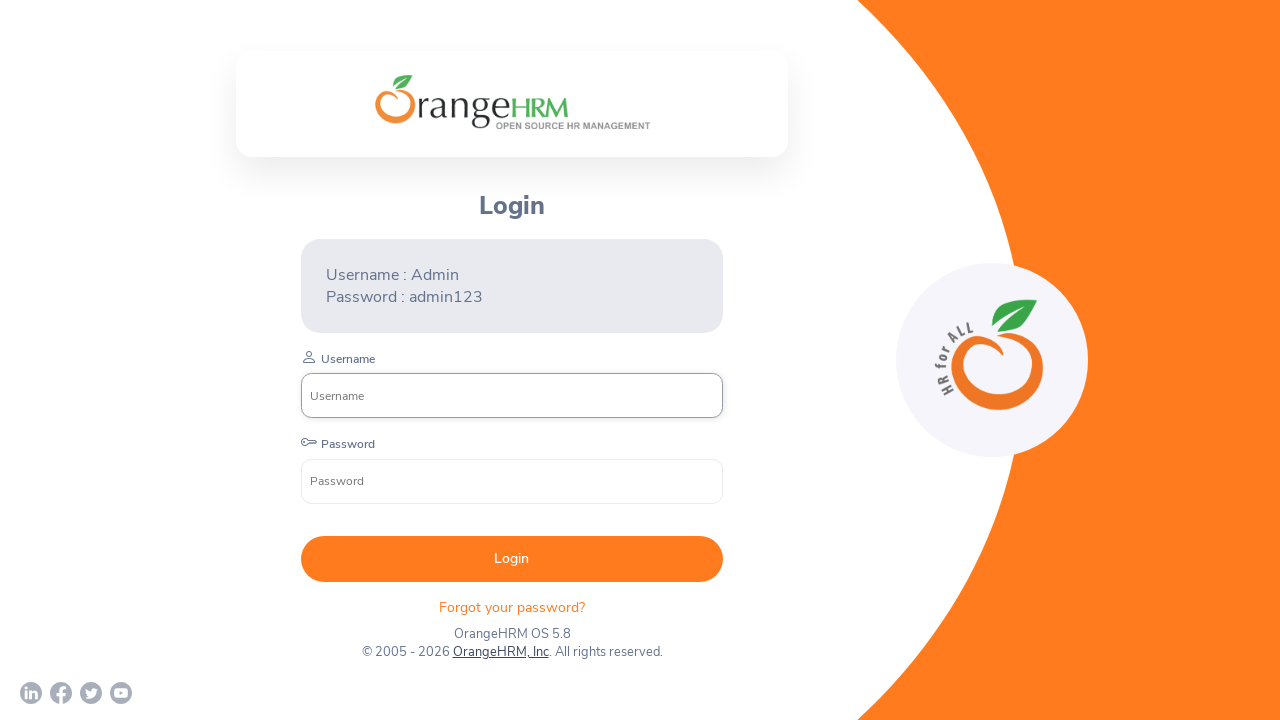

Navigated to OrangeHRM demo login page
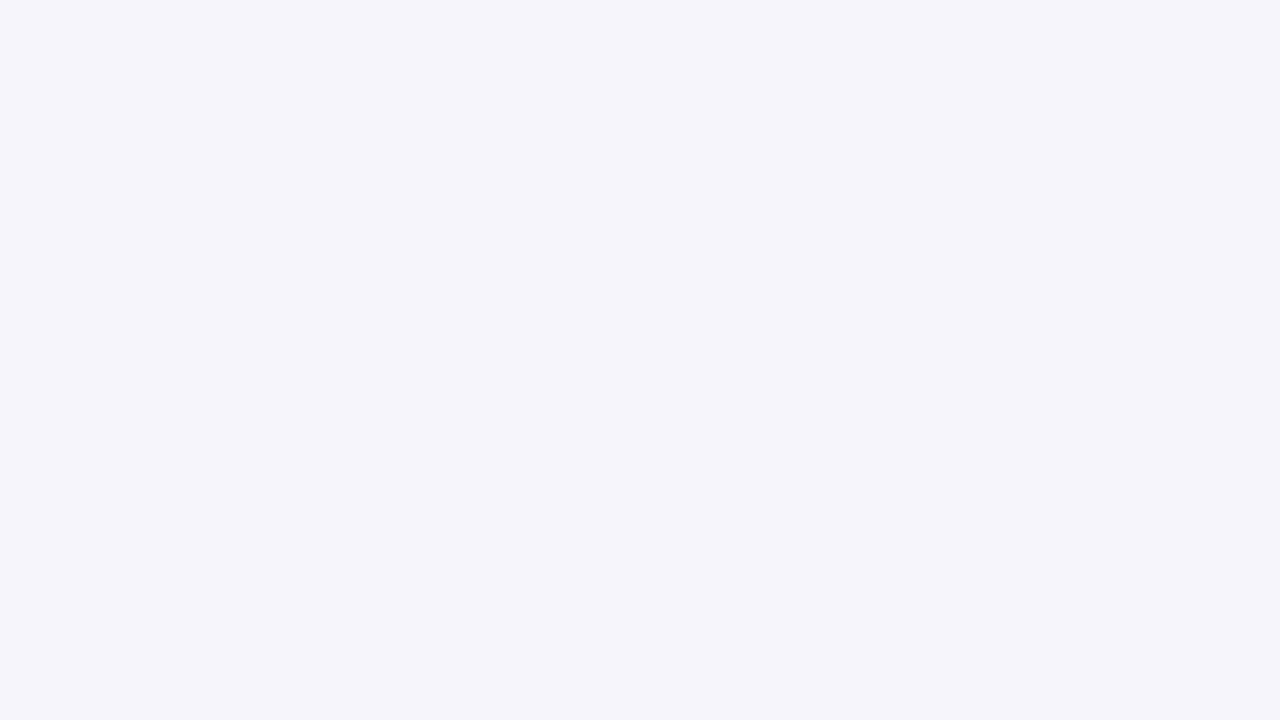

Clicked on 'OrangeHRM, Inc' footer link at (497, 624) on text=OrangeHRM, Inc
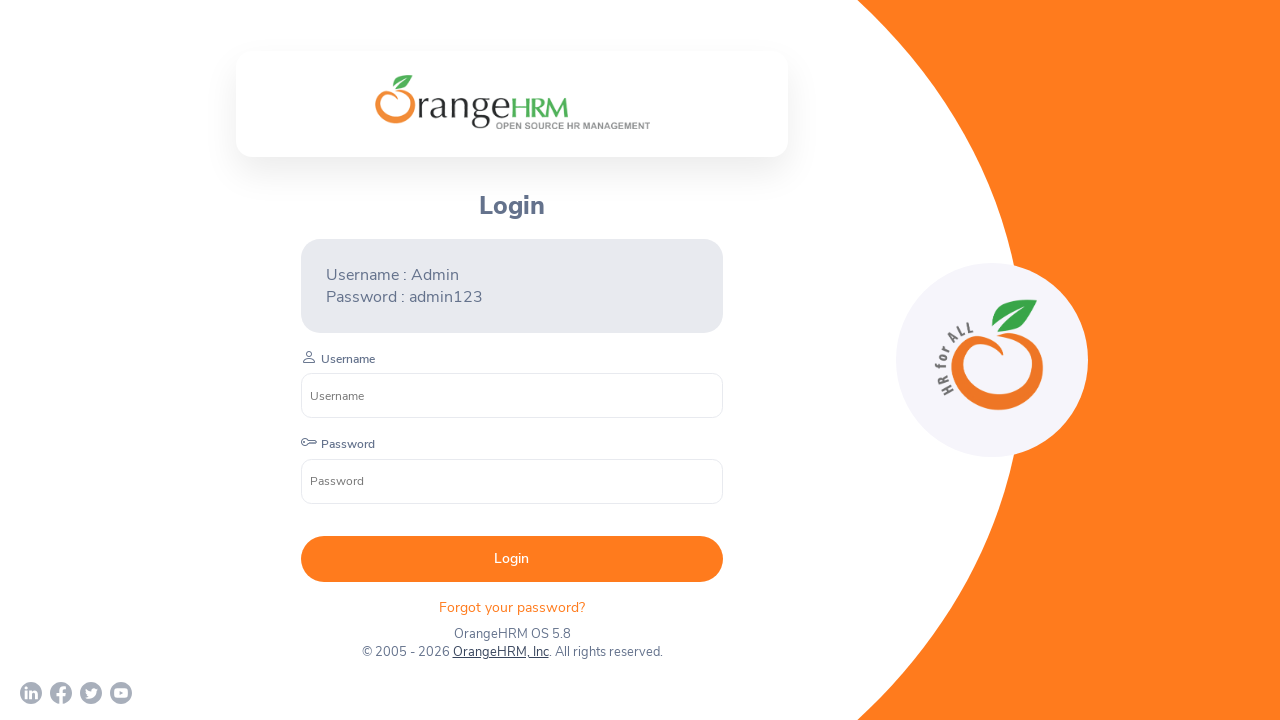

Page load completed after clicking OrangeHRM, Inc link
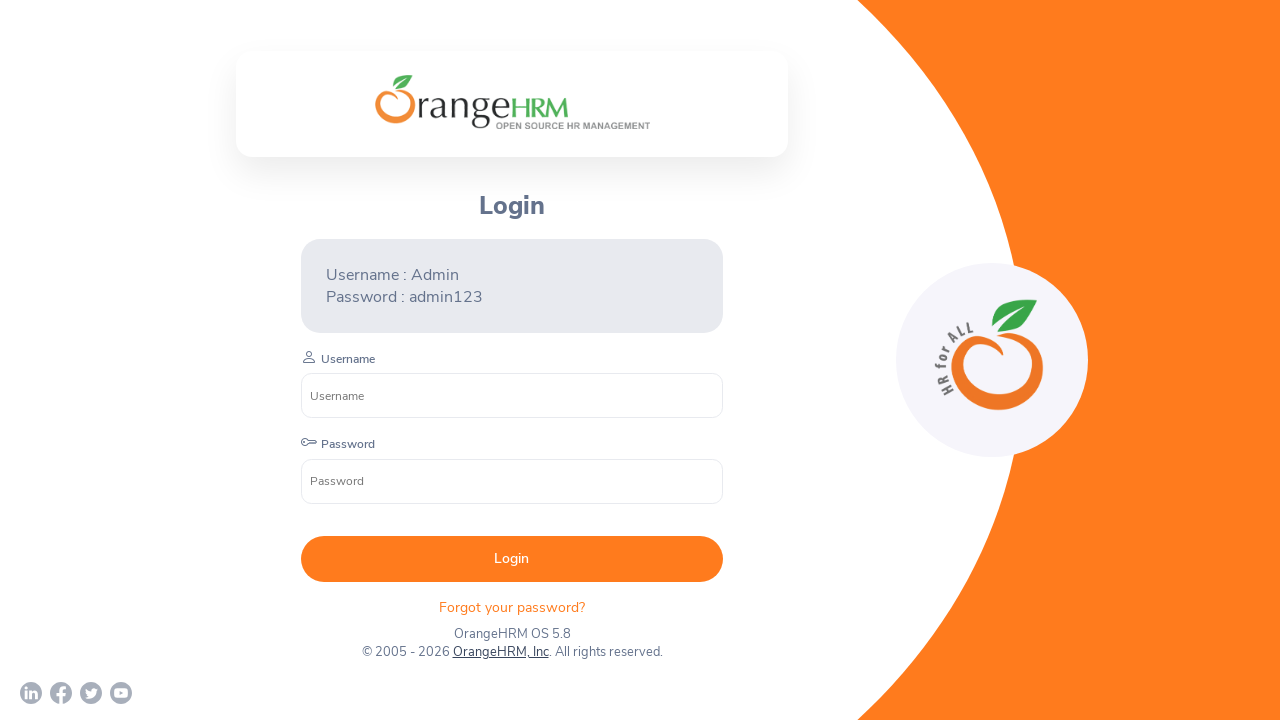

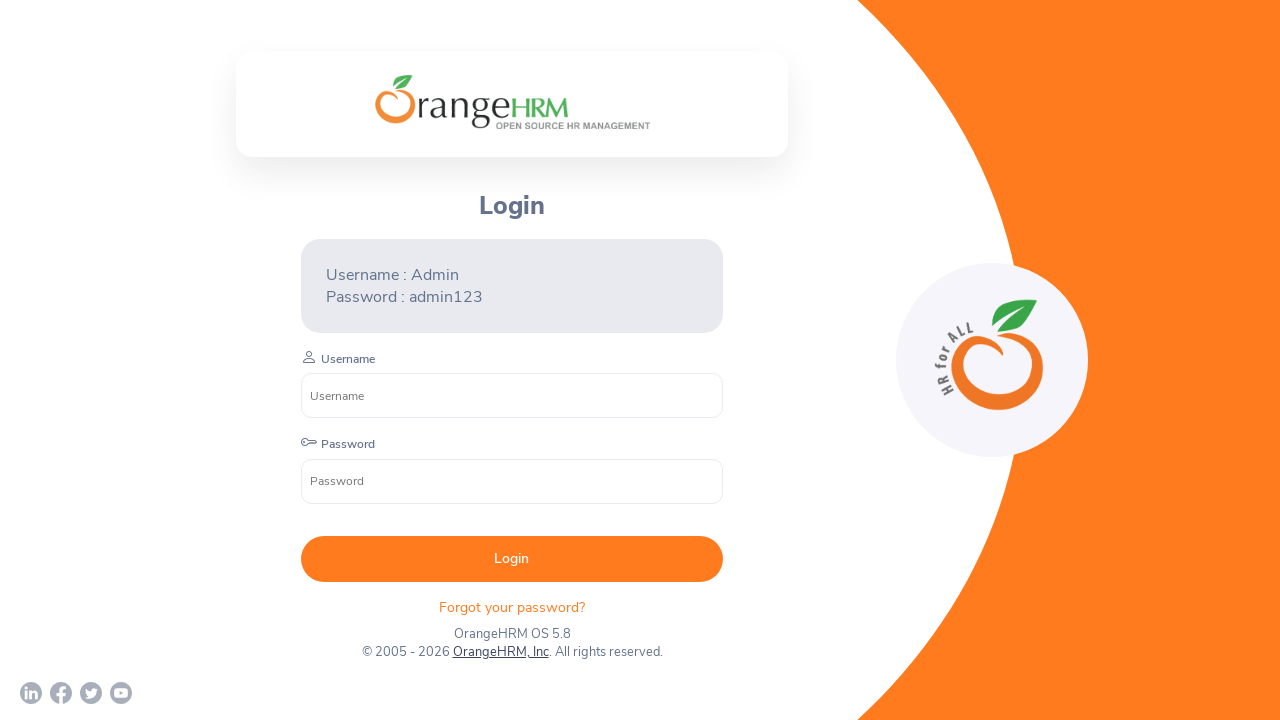